Tests hover interaction on SpiceJet website by hovering over SpiceClub menu and clicking on Benefits submenu item

Starting URL: https://www.spicejet.com/

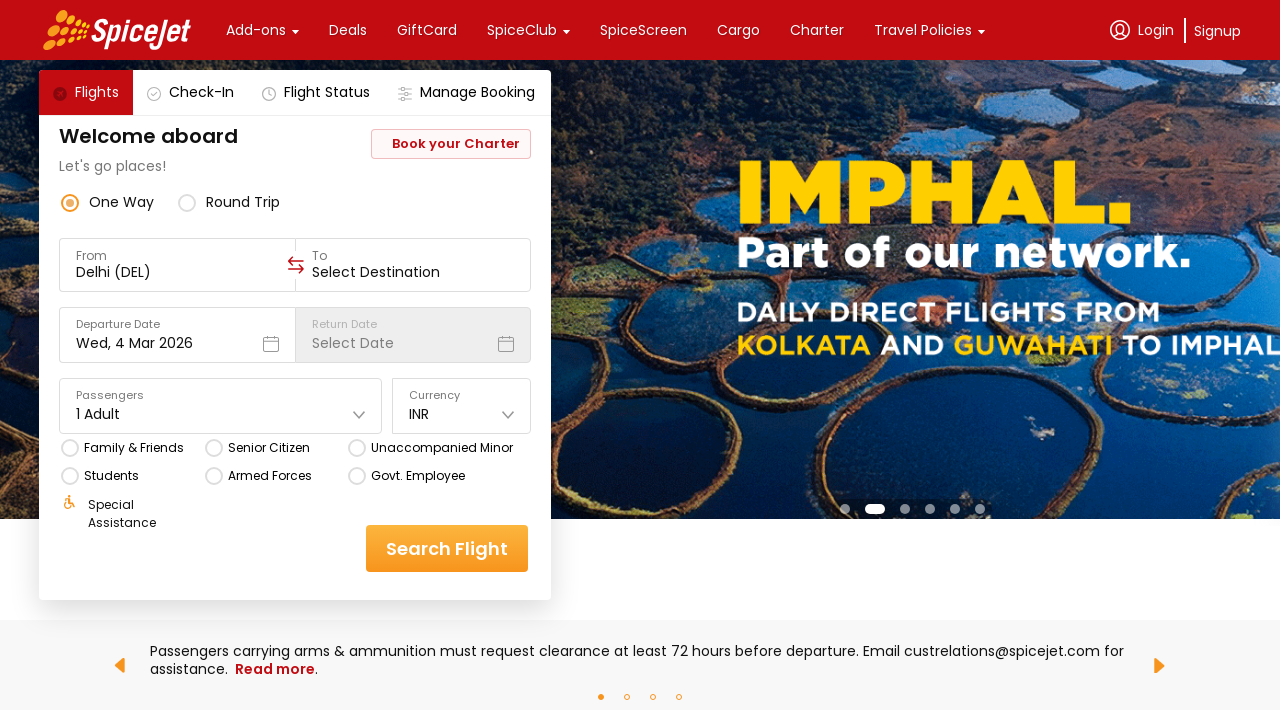

Hovered over SpiceClub menu element at (522, 30) on xpath=//div[contains(@class,'r-1pzd9i8') and text()='SpiceClub']
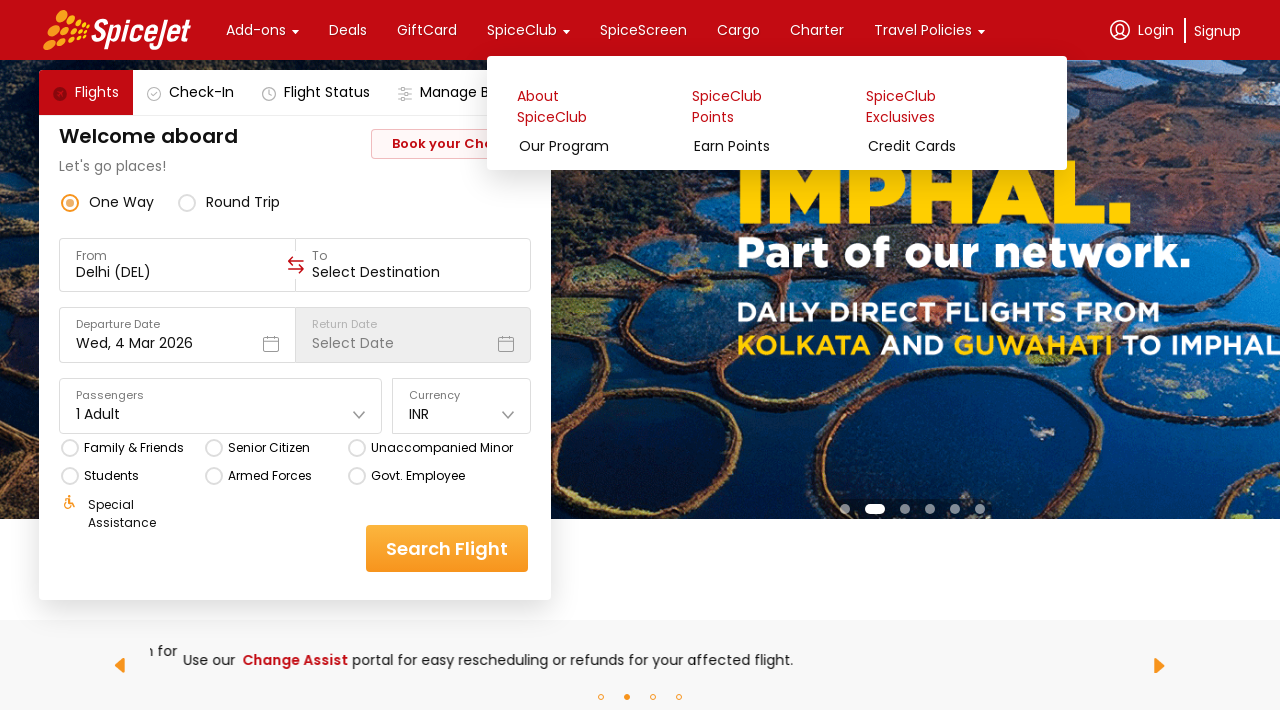

Clicked on Benefits submenu item at (601, 179) on text=Benefits
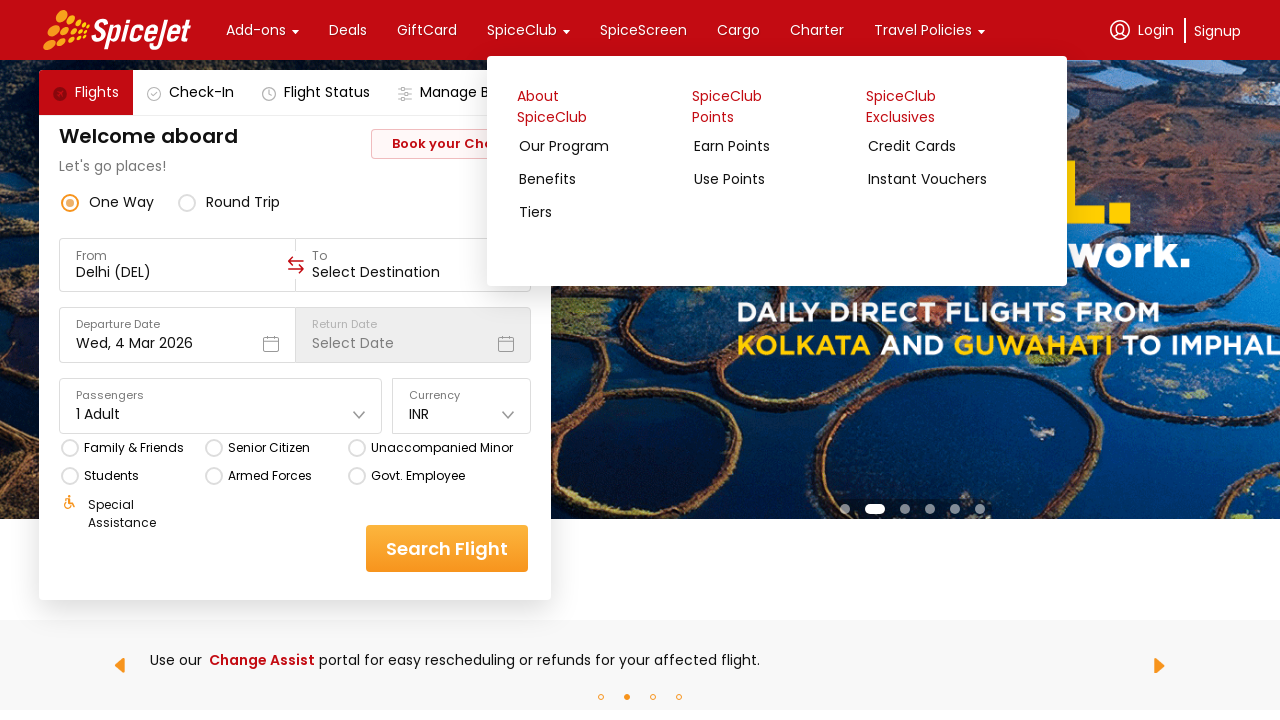

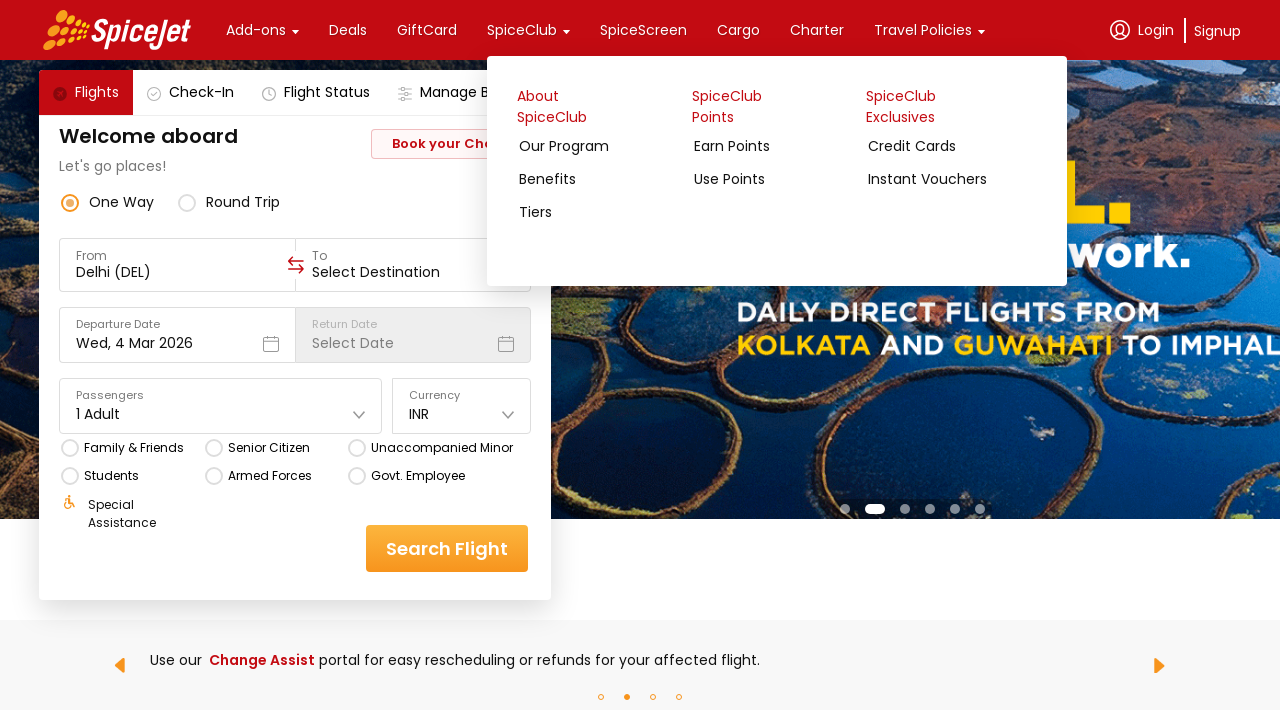